Tests automatic tab switching from Email to Phone when phone number is entered

Starting URL: https://b2c.passport.rt.ru

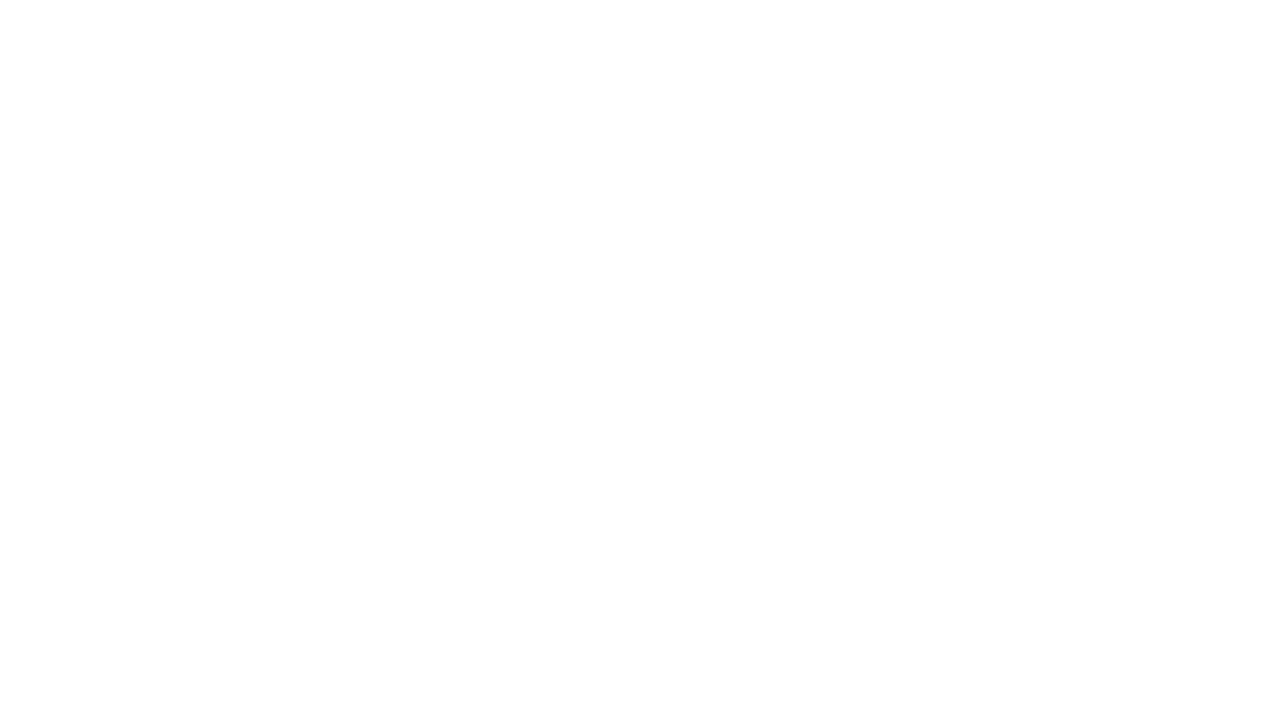

Clicked on Email tab at (870, 171) on #t-btn-tab-mail
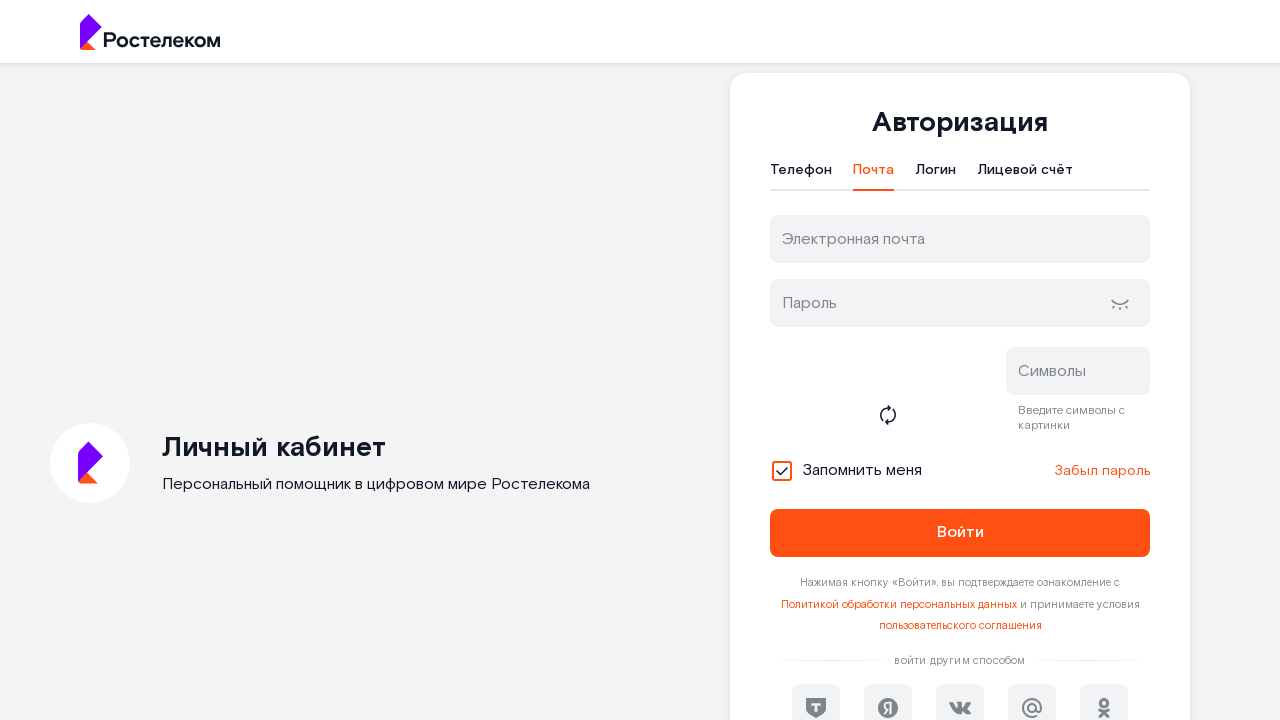

Entered phone number '89210002222' in username field on #username
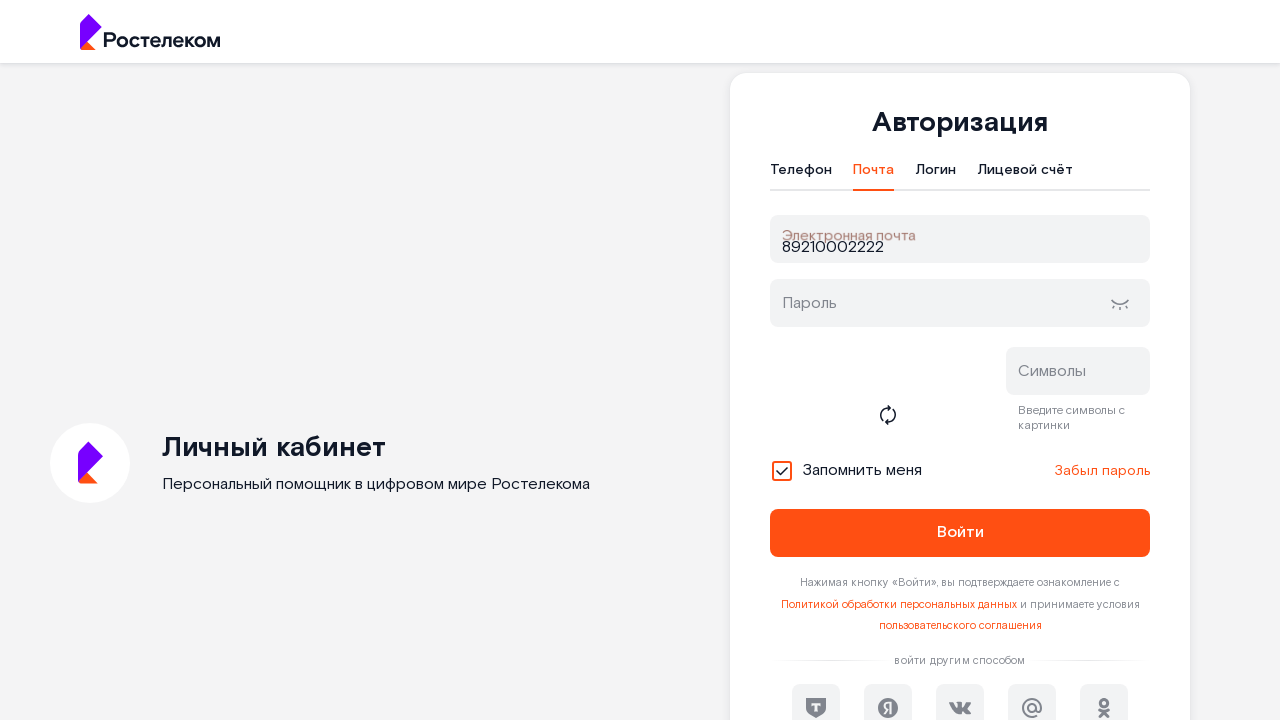

Clicked password field to trigger automatic tab switch at (960, 303) on #password
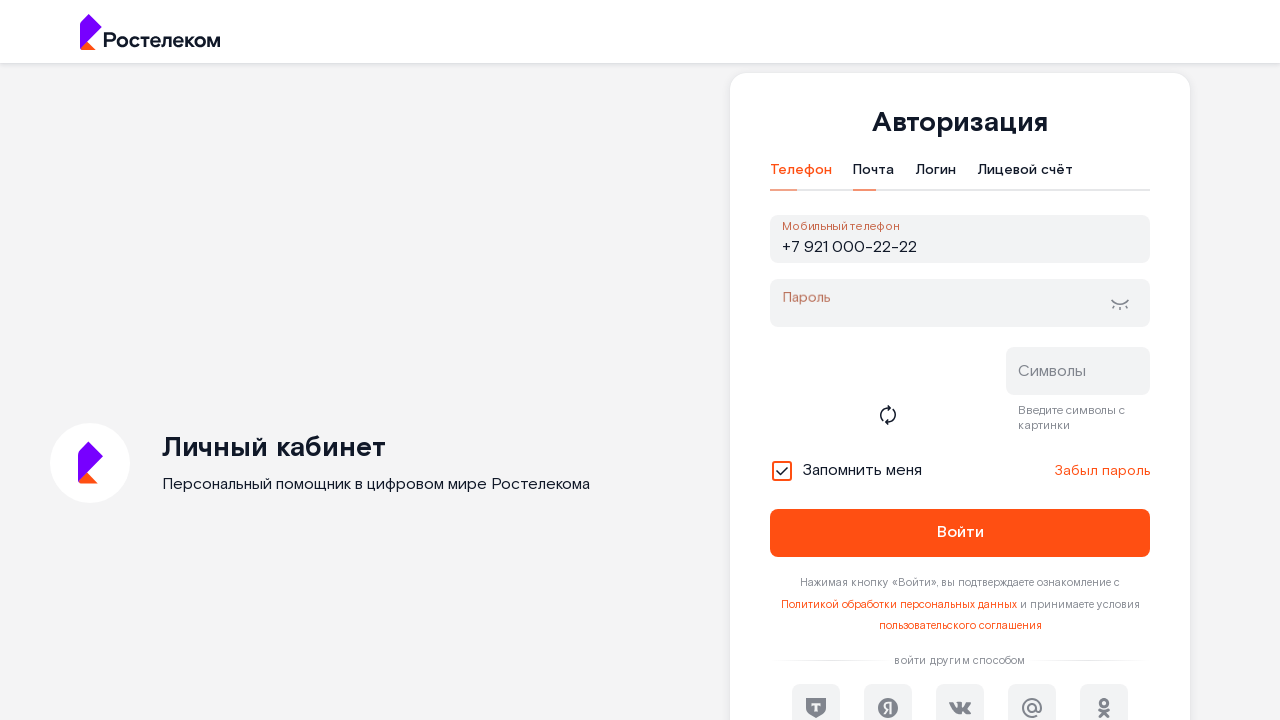

Verified automatic tab switch from Email to Phone tab completed
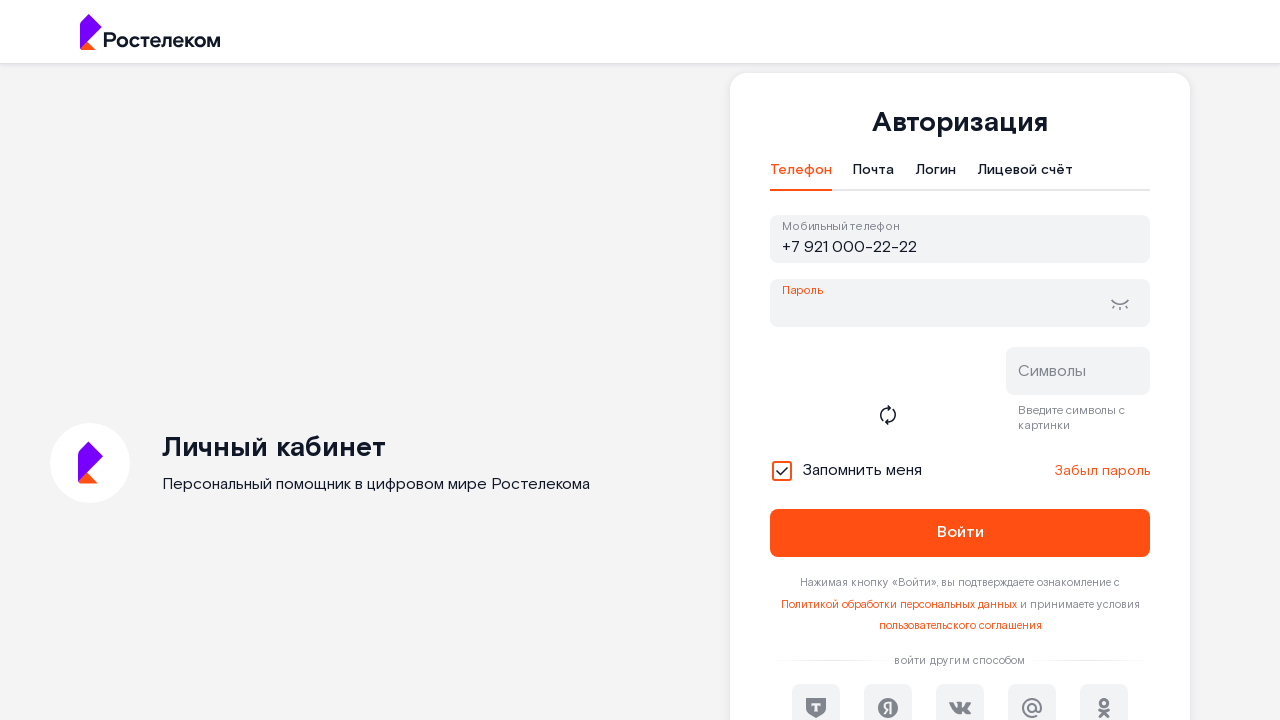

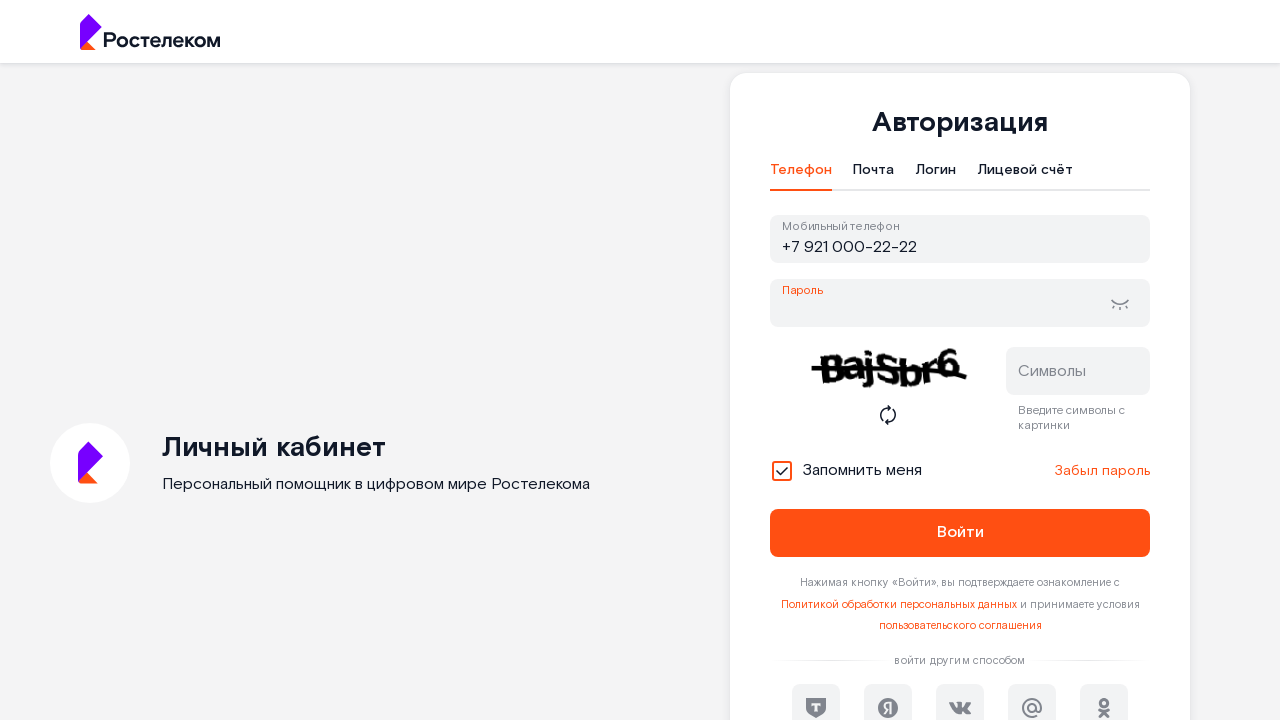